Tests that edits are cancelled when pressing Escape key

Starting URL: https://demo.playwright.dev/todomvc

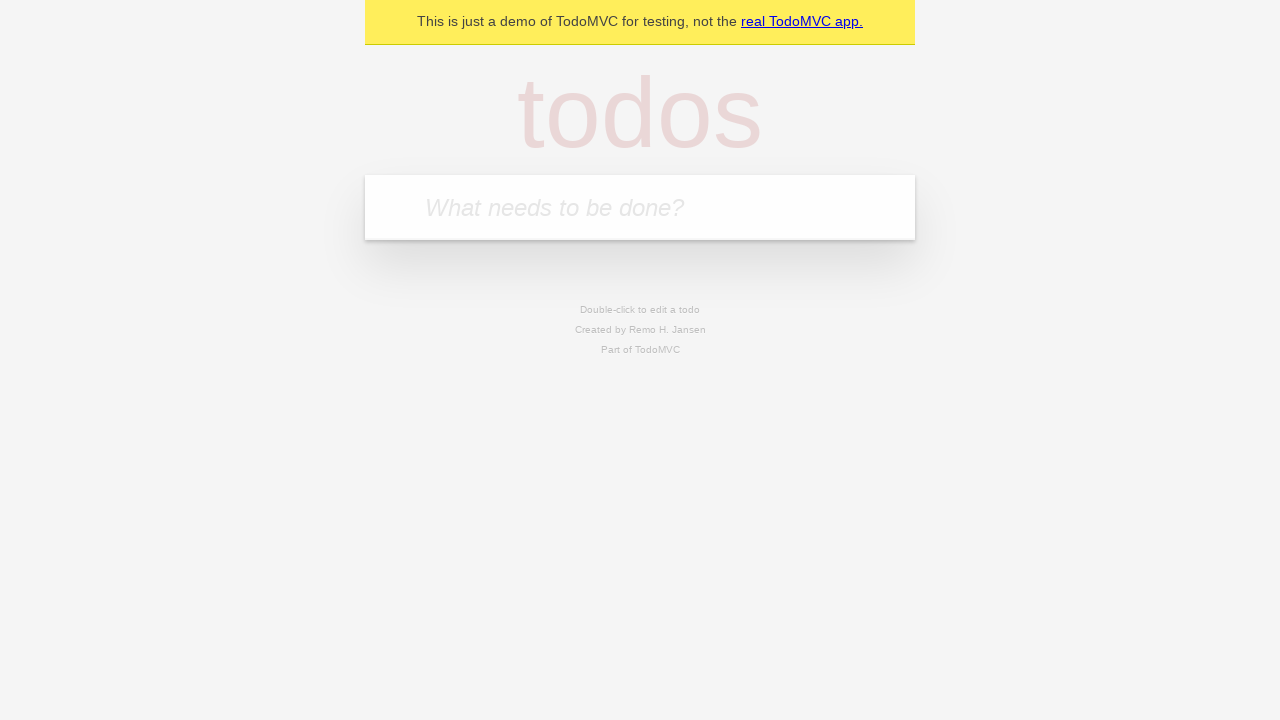

Filled new todo input with 'buy some cheese' on internal:attr=[placeholder="What needs to be done?"i]
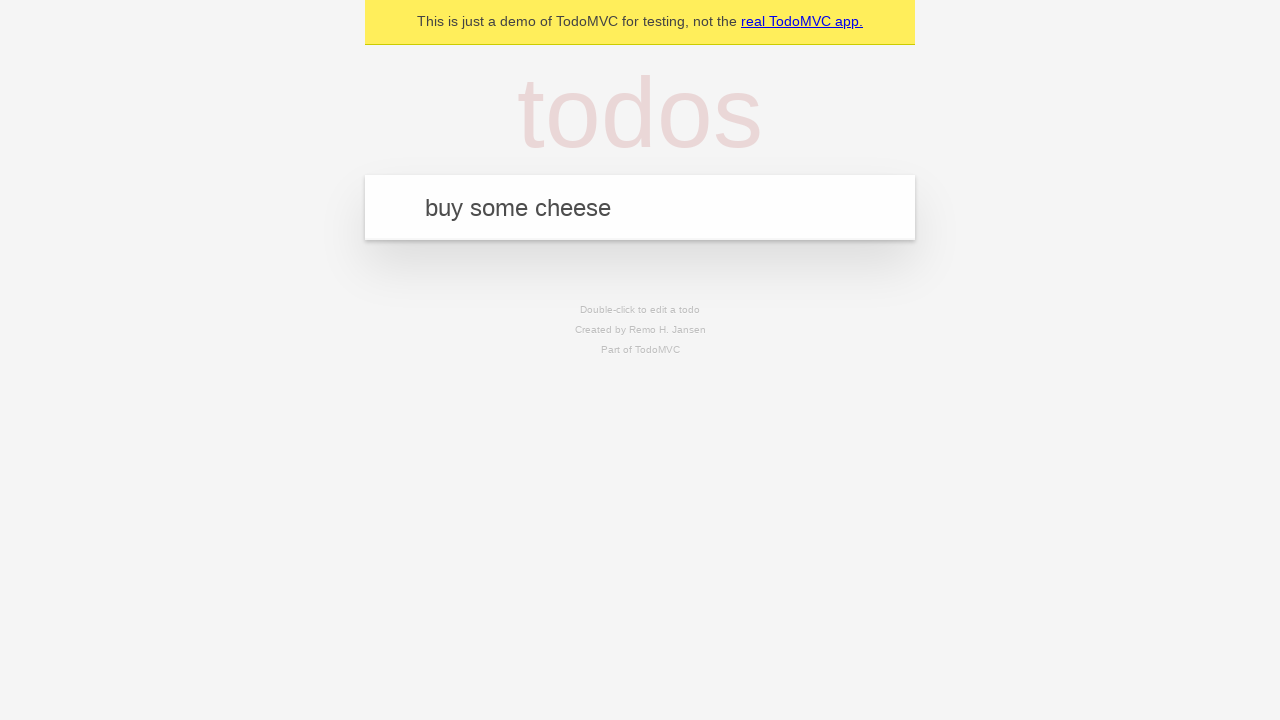

Pressed Enter to create todo 'buy some cheese' on internal:attr=[placeholder="What needs to be done?"i]
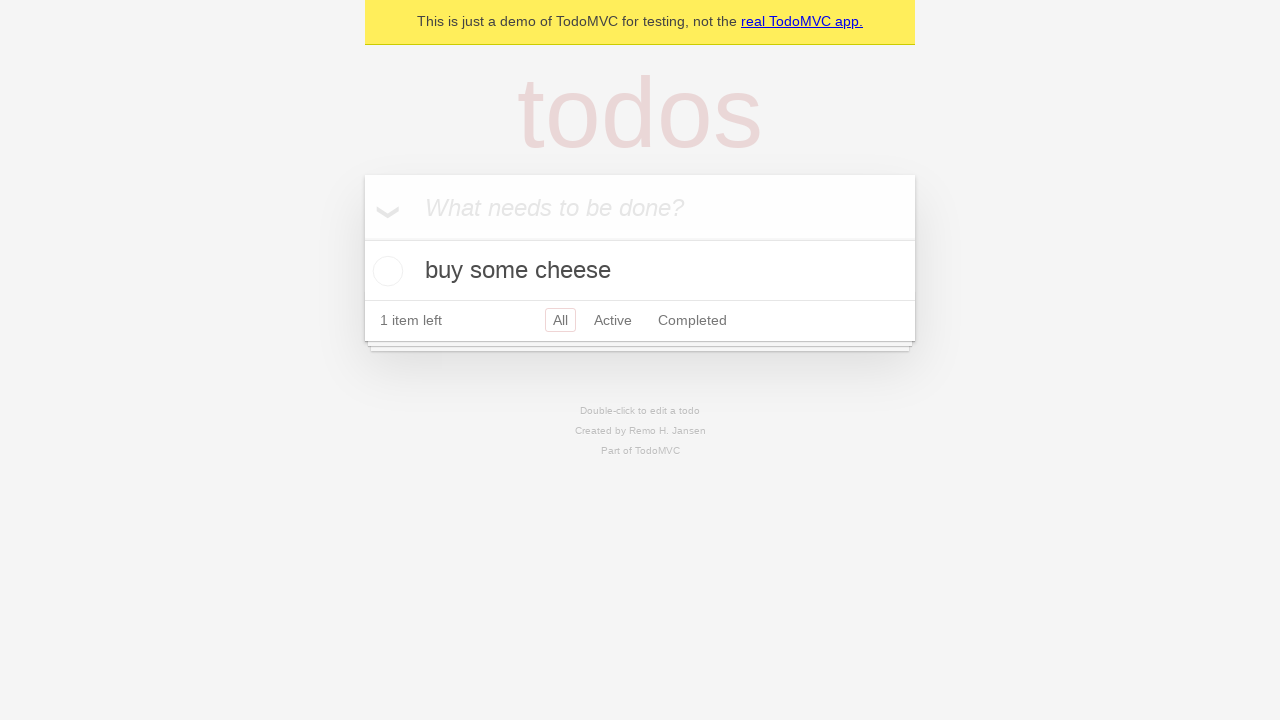

Filled new todo input with 'feed the cat' on internal:attr=[placeholder="What needs to be done?"i]
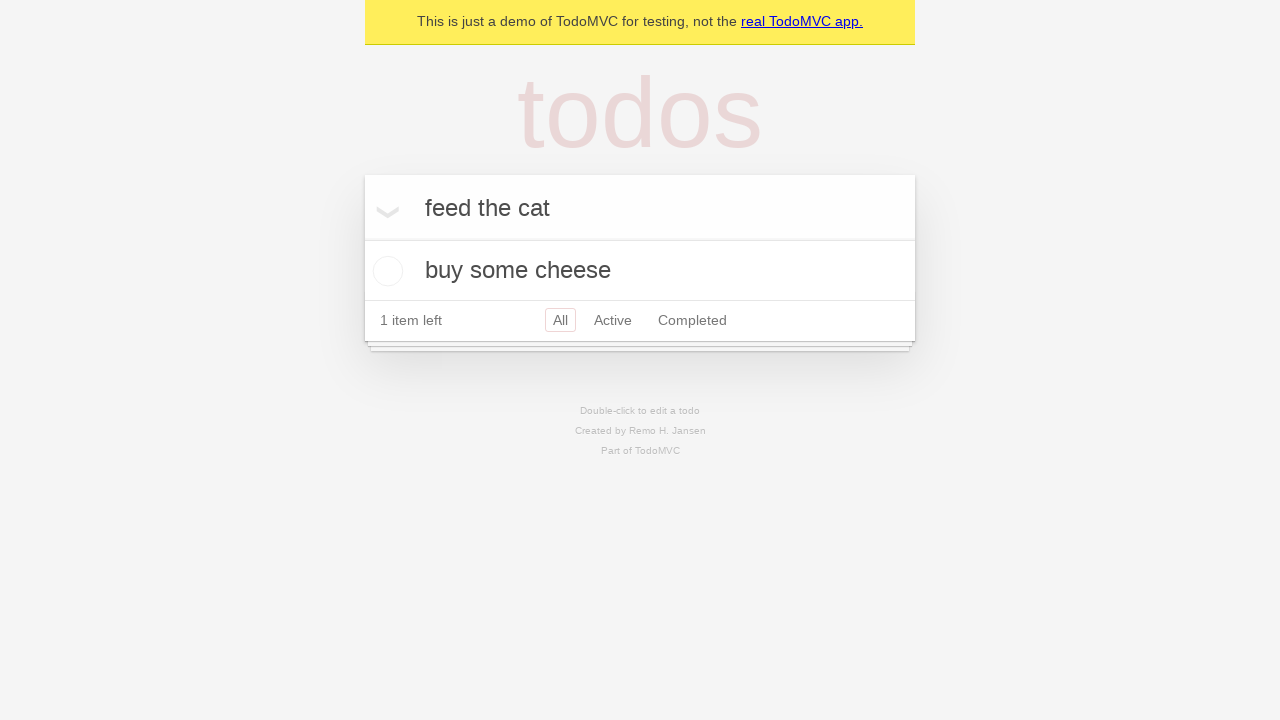

Pressed Enter to create todo 'feed the cat' on internal:attr=[placeholder="What needs to be done?"i]
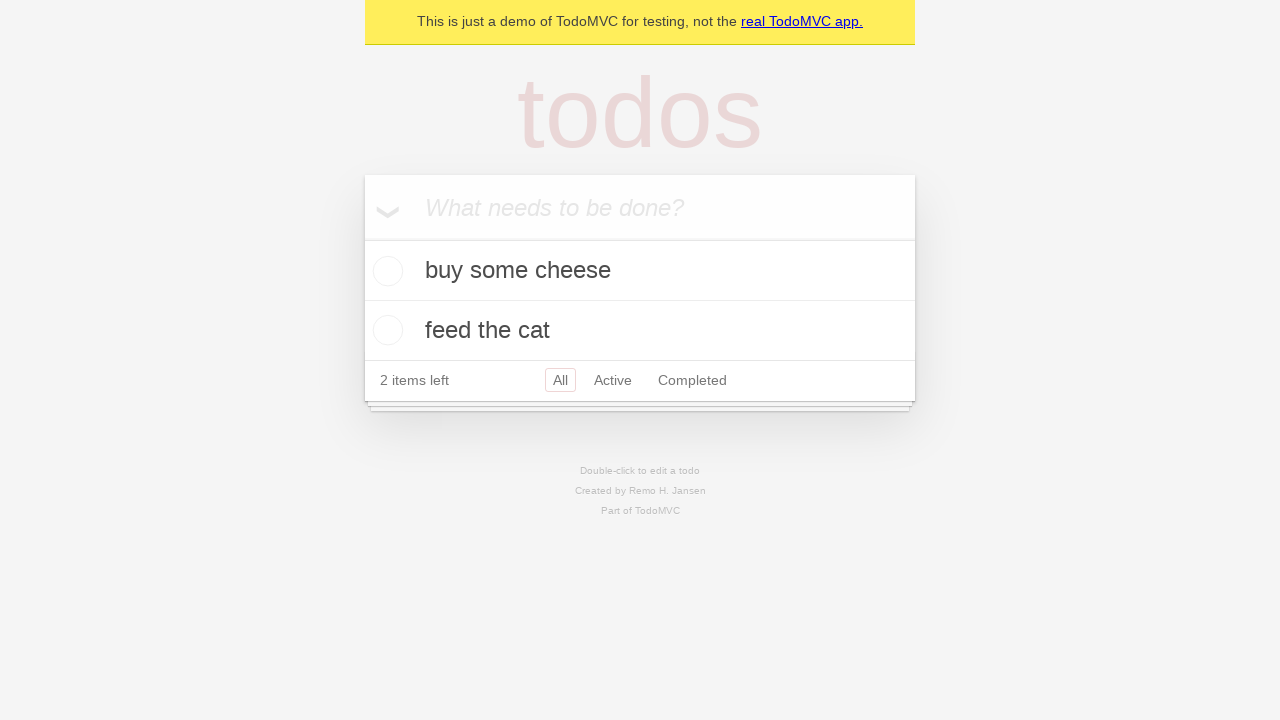

Filled new todo input with 'book a doctors appointment' on internal:attr=[placeholder="What needs to be done?"i]
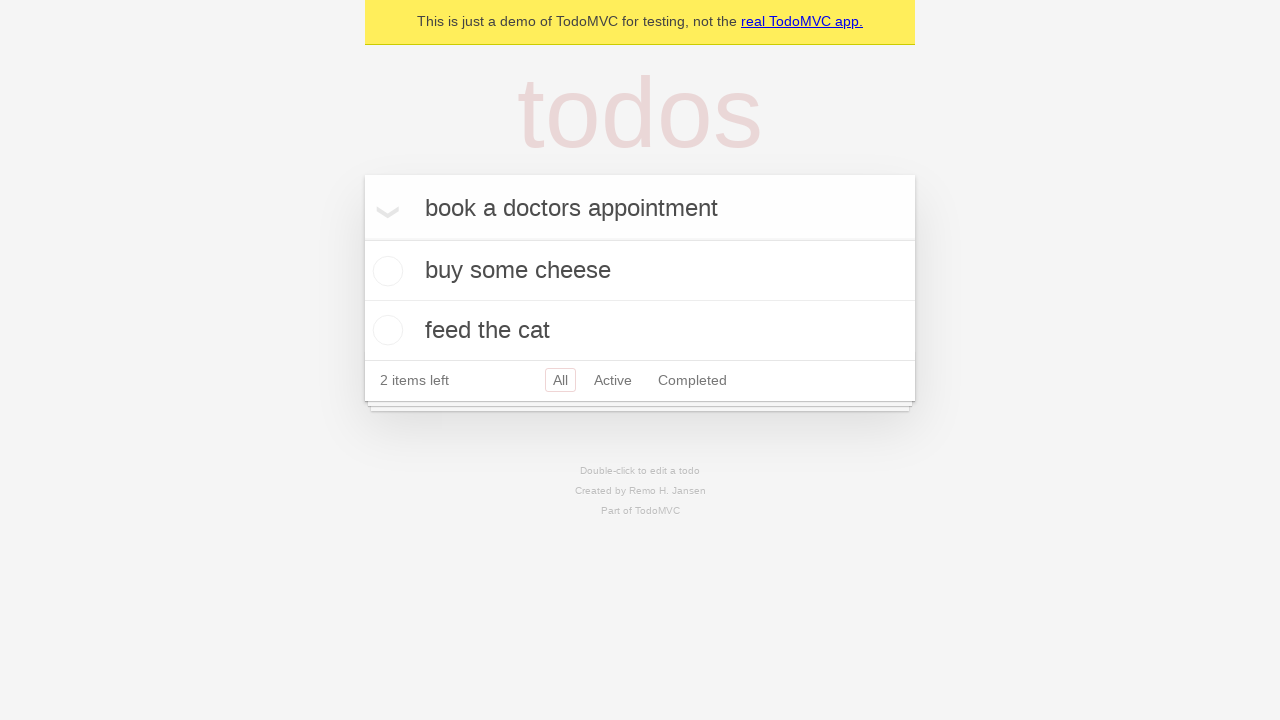

Pressed Enter to create todo 'book a doctors appointment' on internal:attr=[placeholder="What needs to be done?"i]
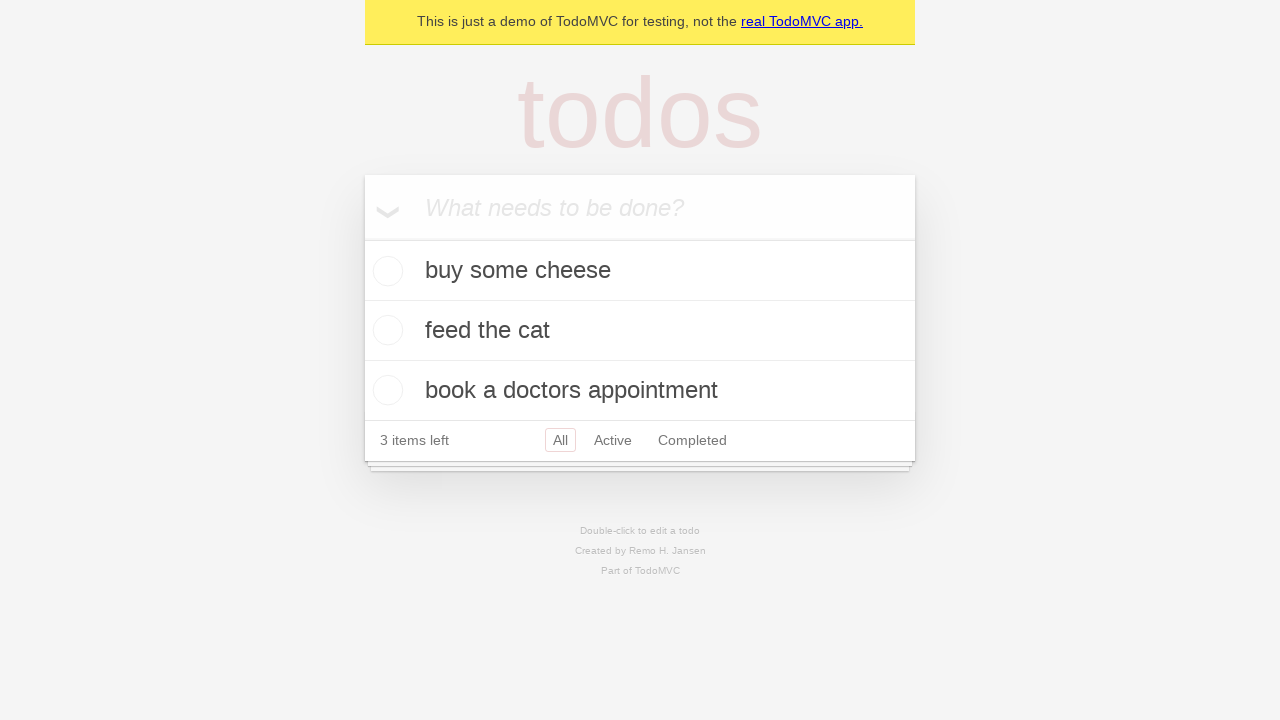

Double-clicked second todo item to enter edit mode at (640, 331) on internal:testid=[data-testid="todo-item"s] >> nth=1
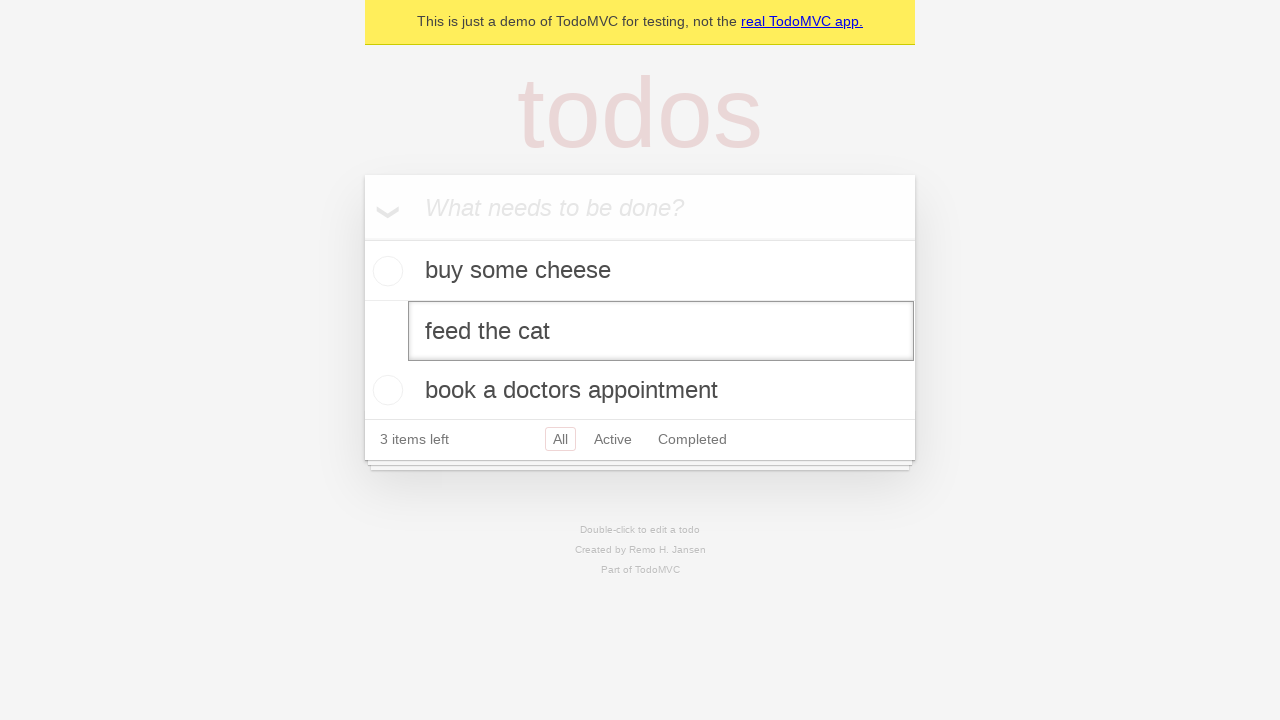

Filled edit textbox with 'buy some sausages' on internal:testid=[data-testid="todo-item"s] >> nth=1 >> internal:role=textbox[nam
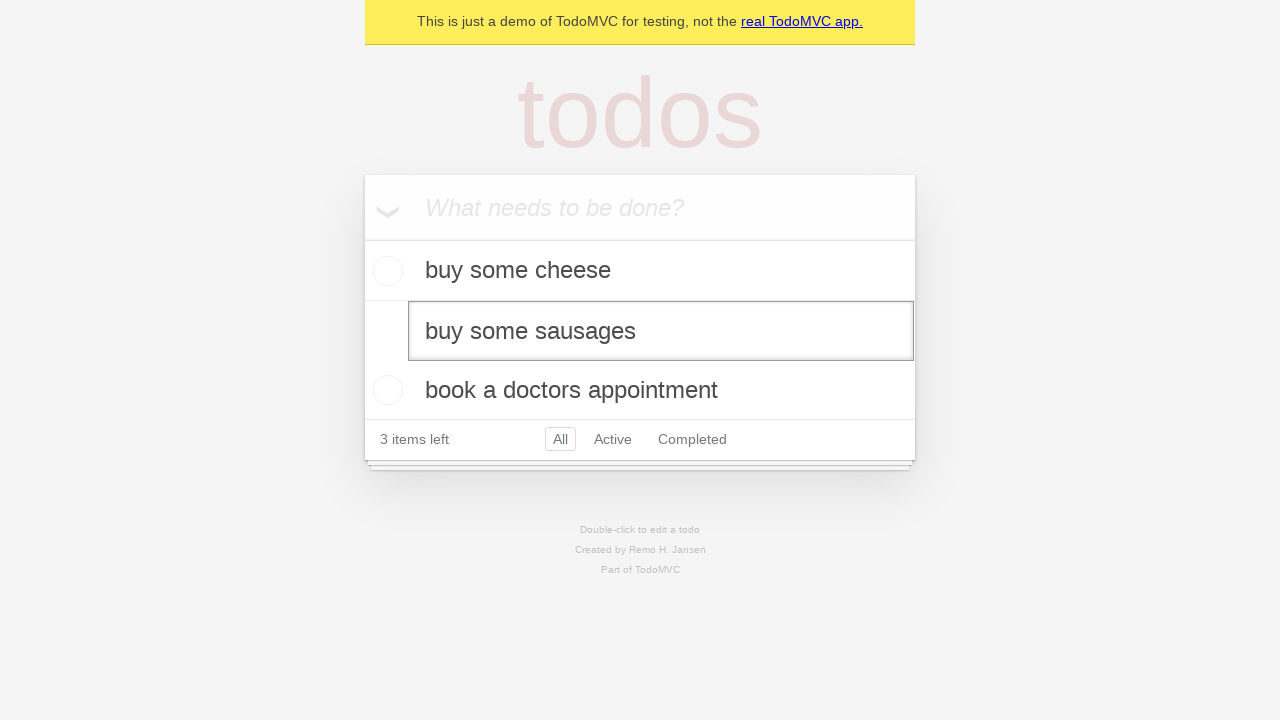

Pressed Escape key to cancel edits on internal:testid=[data-testid="todo-item"s] >> nth=1 >> internal:role=textbox[nam
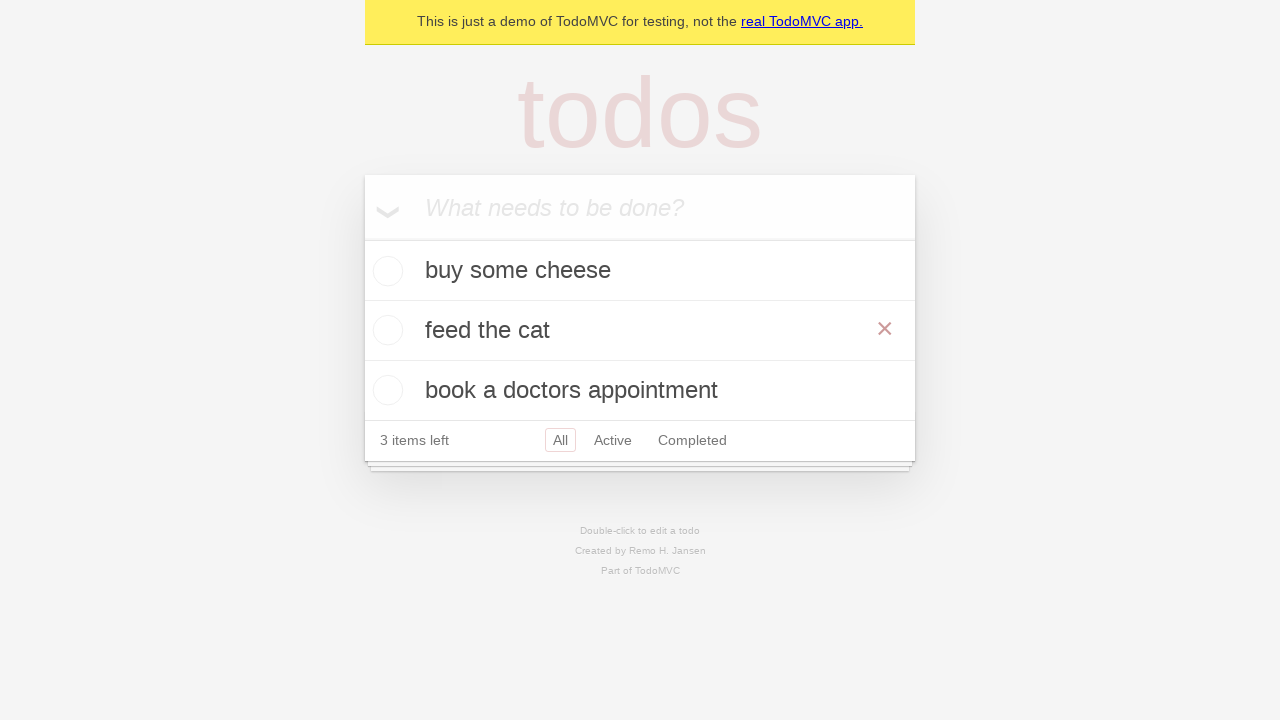

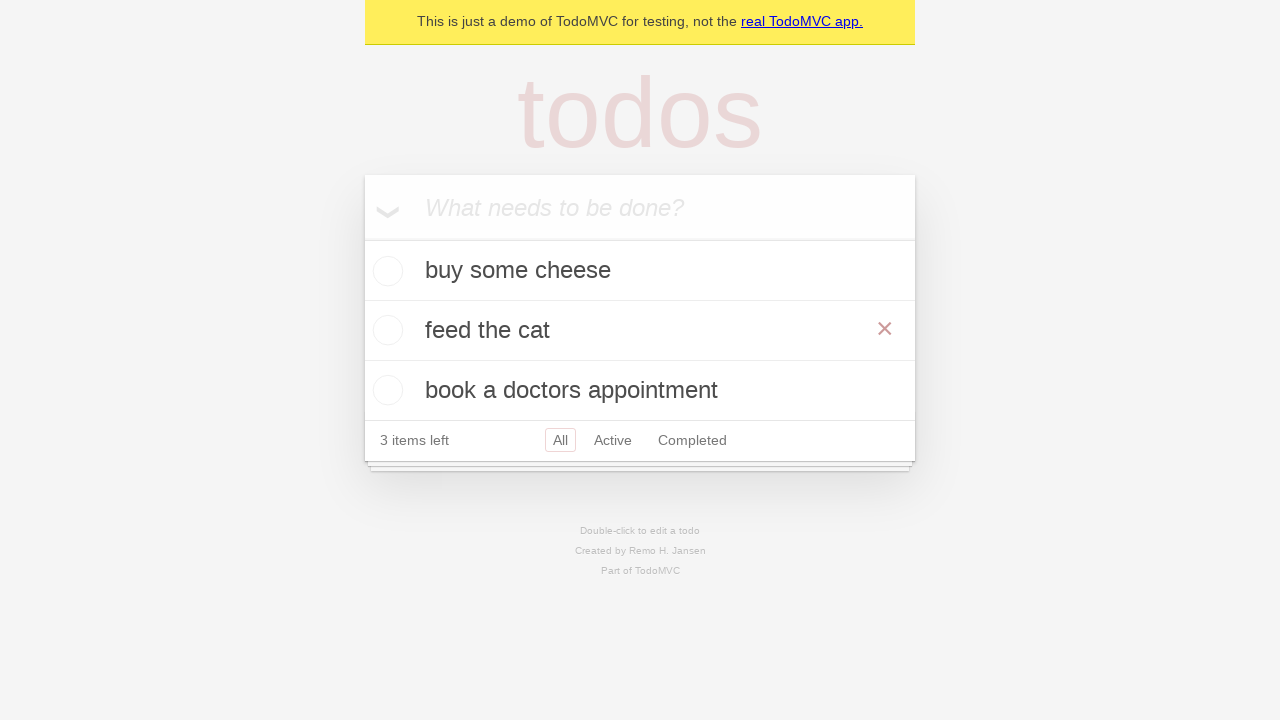